Tests file download functionality by navigating to a download page and clicking on a file link to initiate a download

Starting URL: http://the-internet.herokuapp.com/download

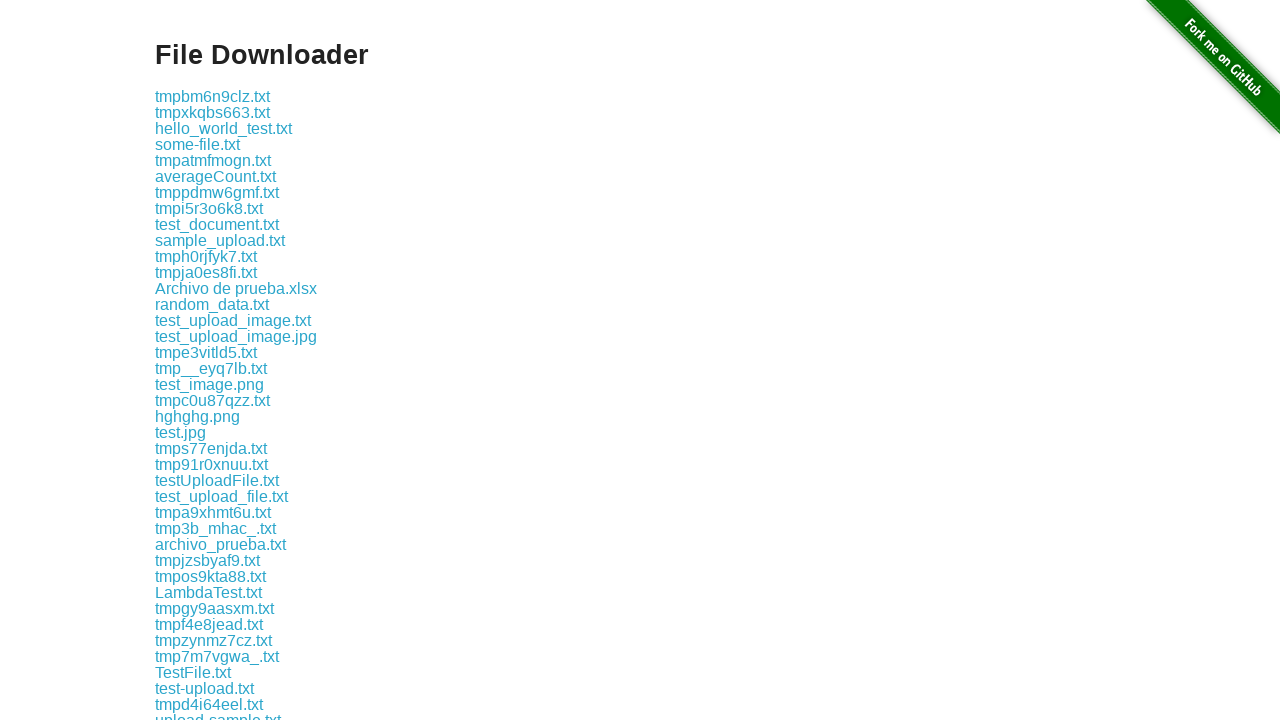

Clicked on file link to initiate download at (198, 144) on xpath=//a[contains(text(),'some-file.txt')]
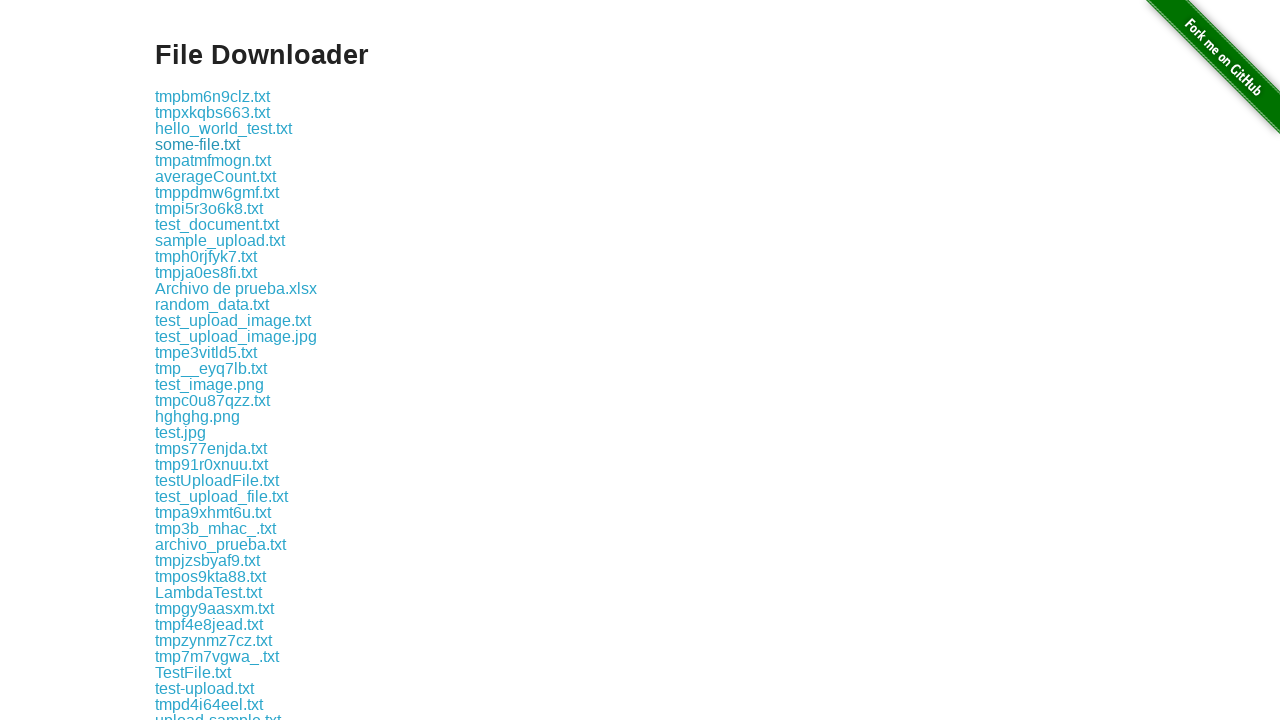

Download completed and file object retrieved
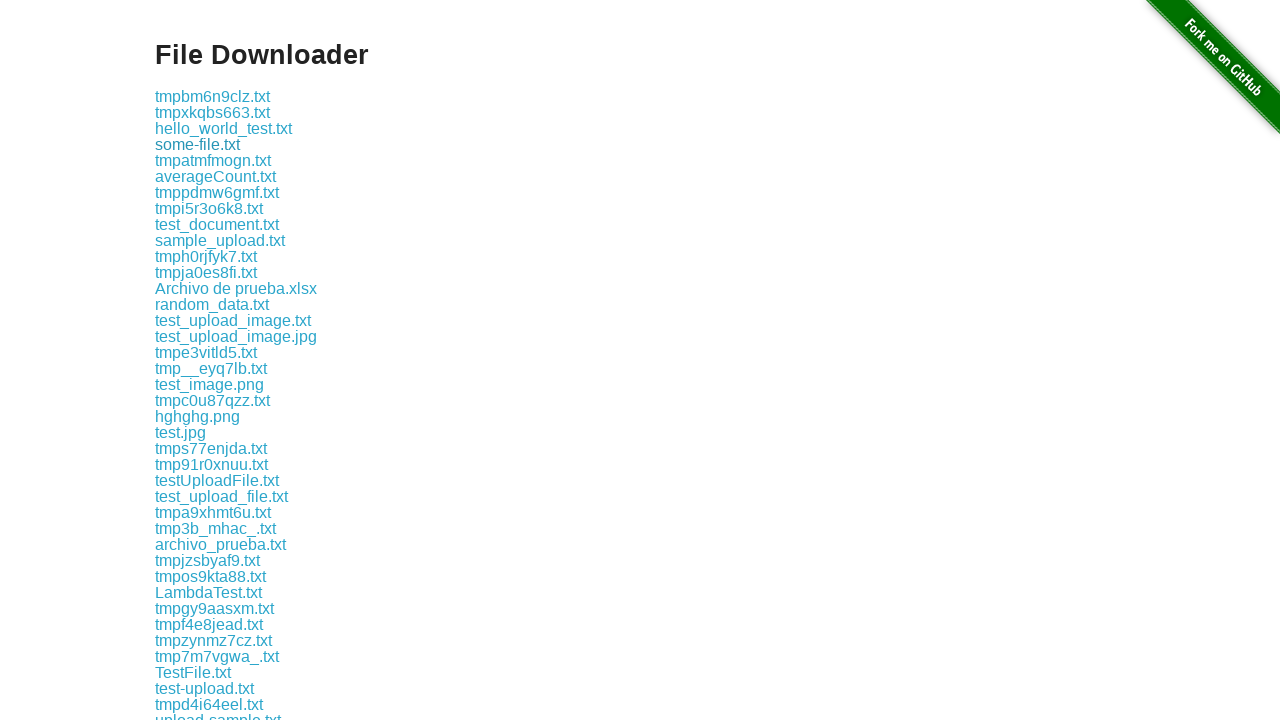

Downloaded file saved to /tmp/some-file.txt
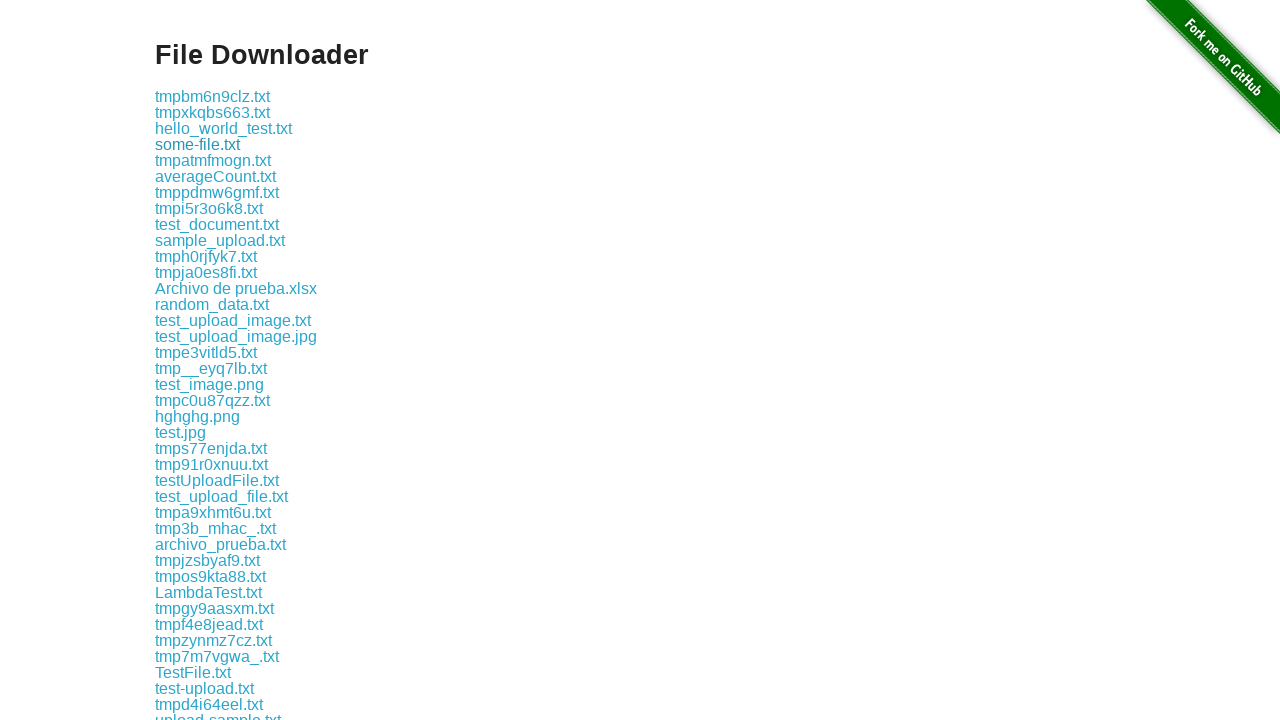

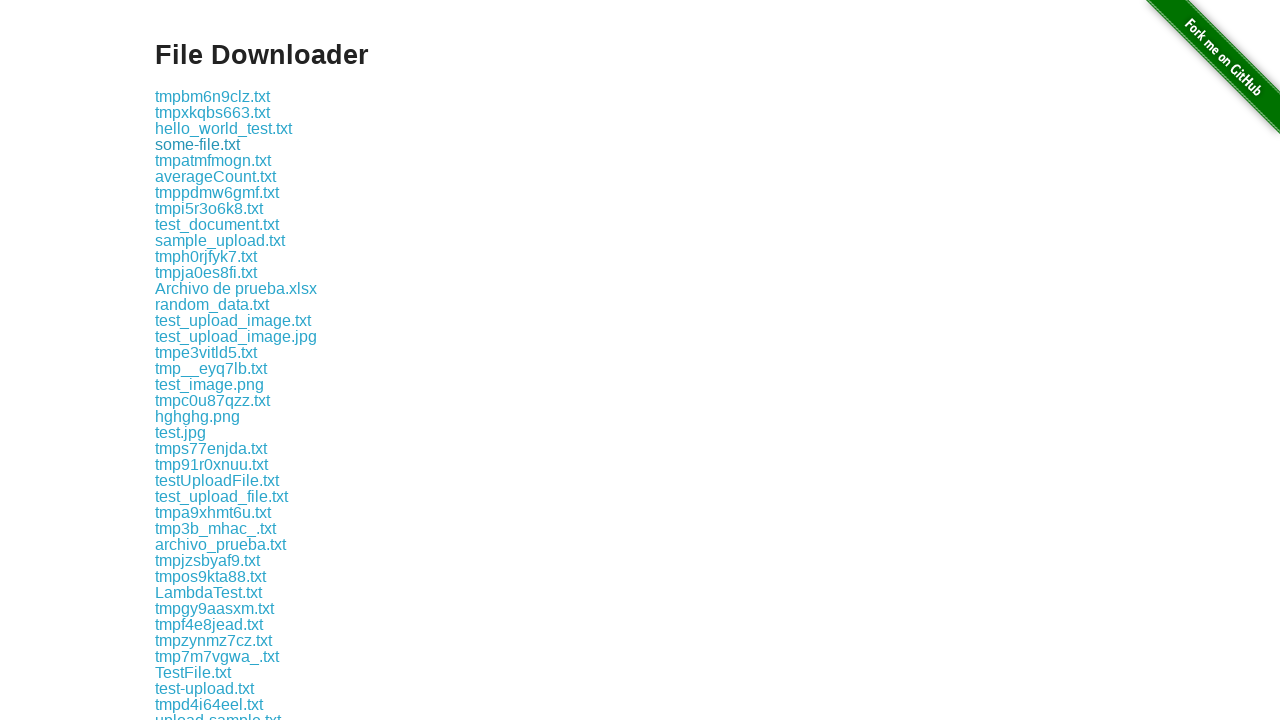